Tests confirm alert dialog by dismissing it first (cancel), then accepting it (ok), verifying the result messages for each action.

Starting URL: https://the-internet.herokuapp.com/javascript_alerts

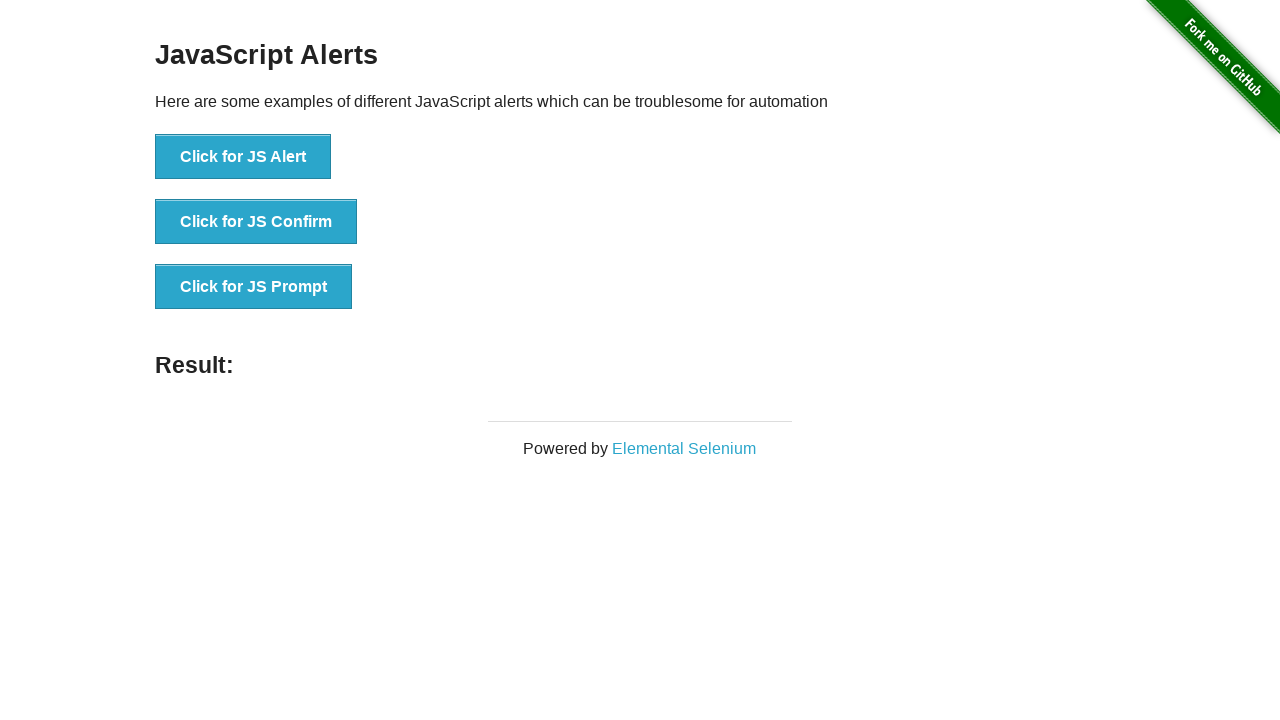

Set up dialog handler to dismiss the confirm alert
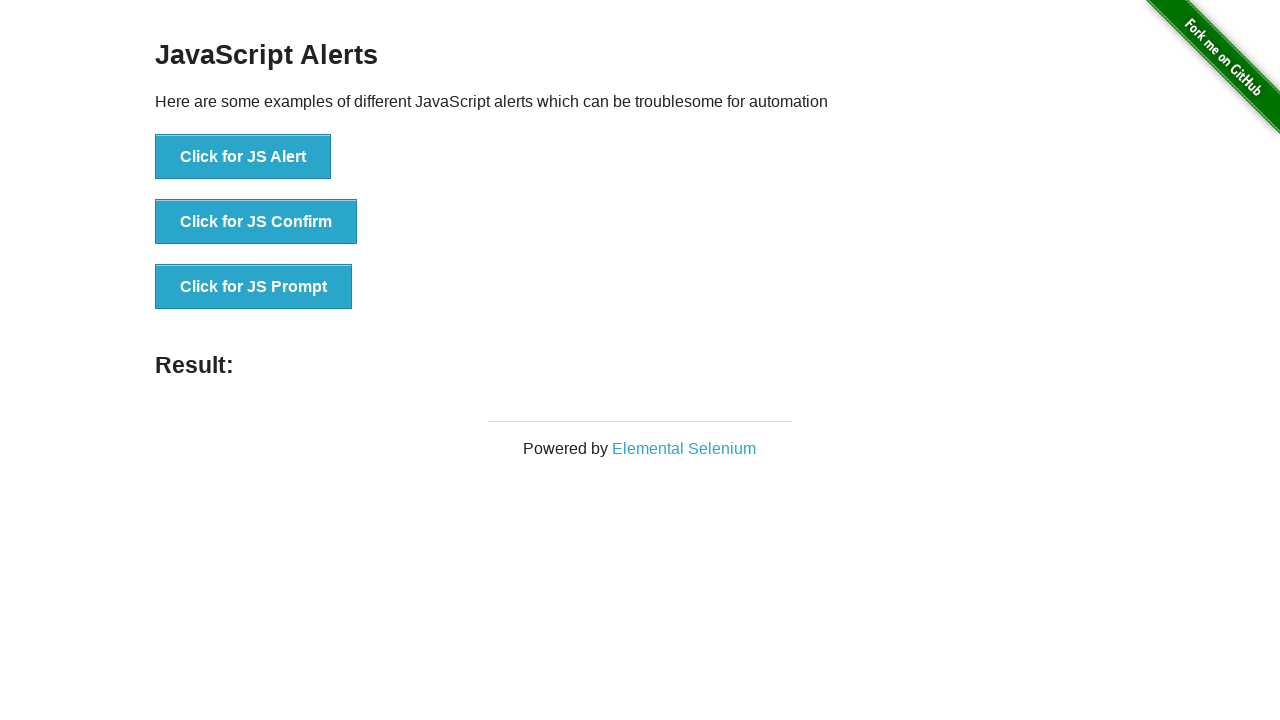

Clicked button to trigger JS Confirm alert at (256, 222) on xpath=//button[@onclick='jsConfirm()']
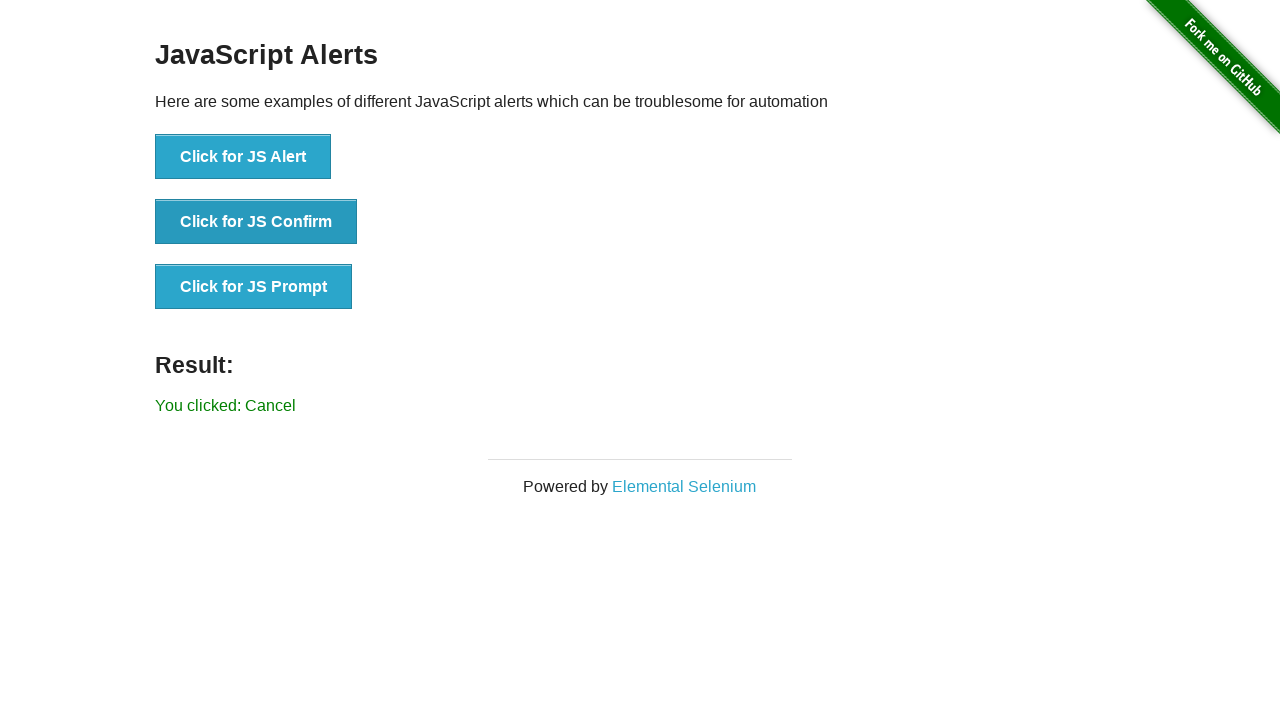

Result element appeared after dismissing dialog
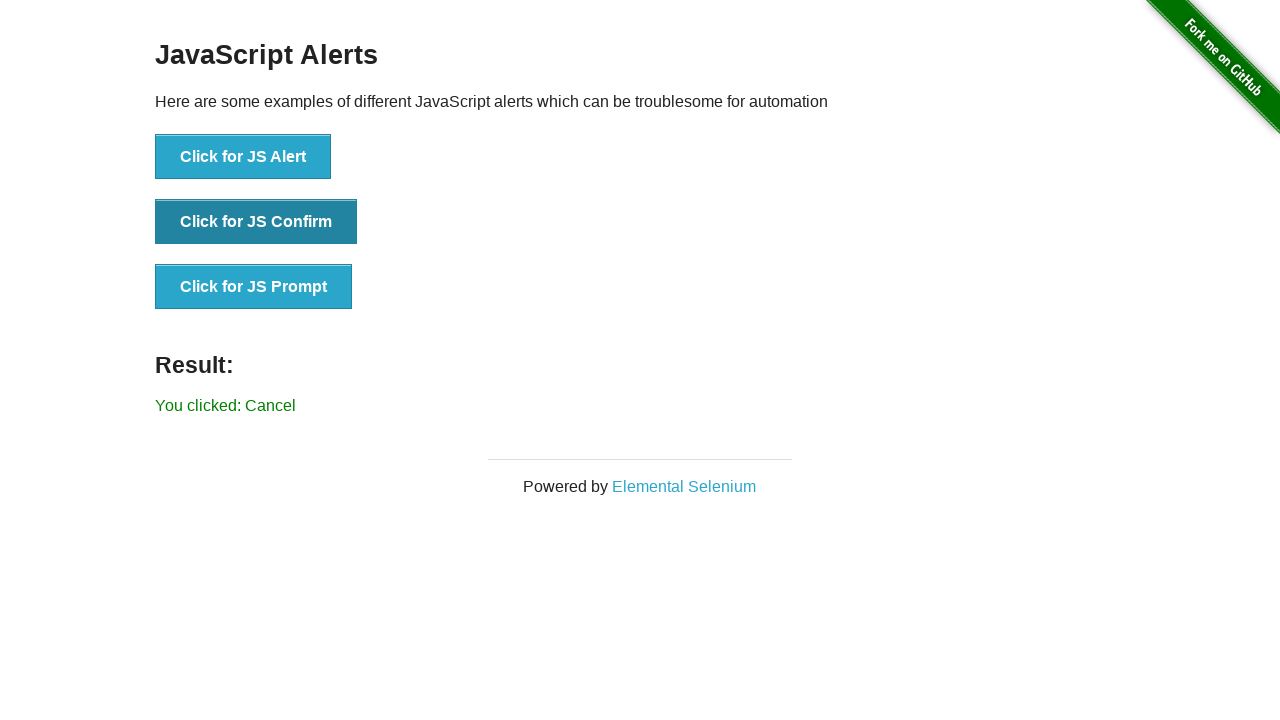

Verified result message shows 'You clicked: Cancel'
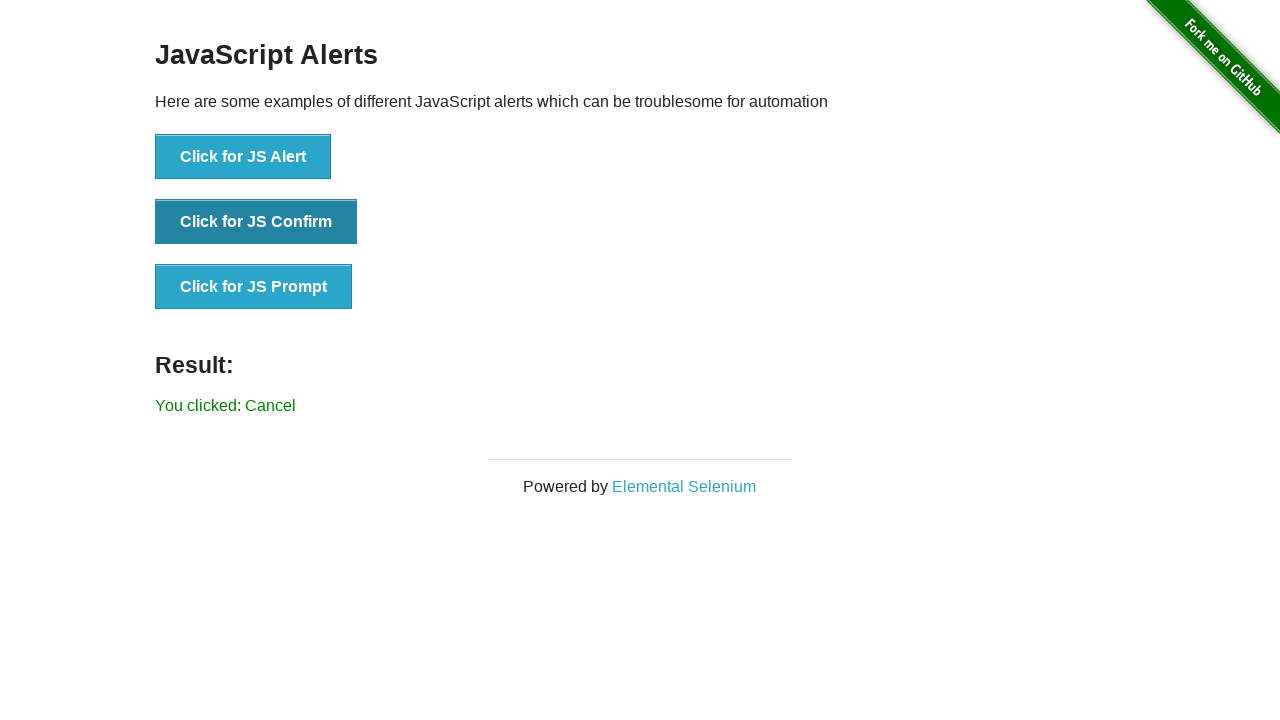

Set up dialog handler to accept the confirm alert
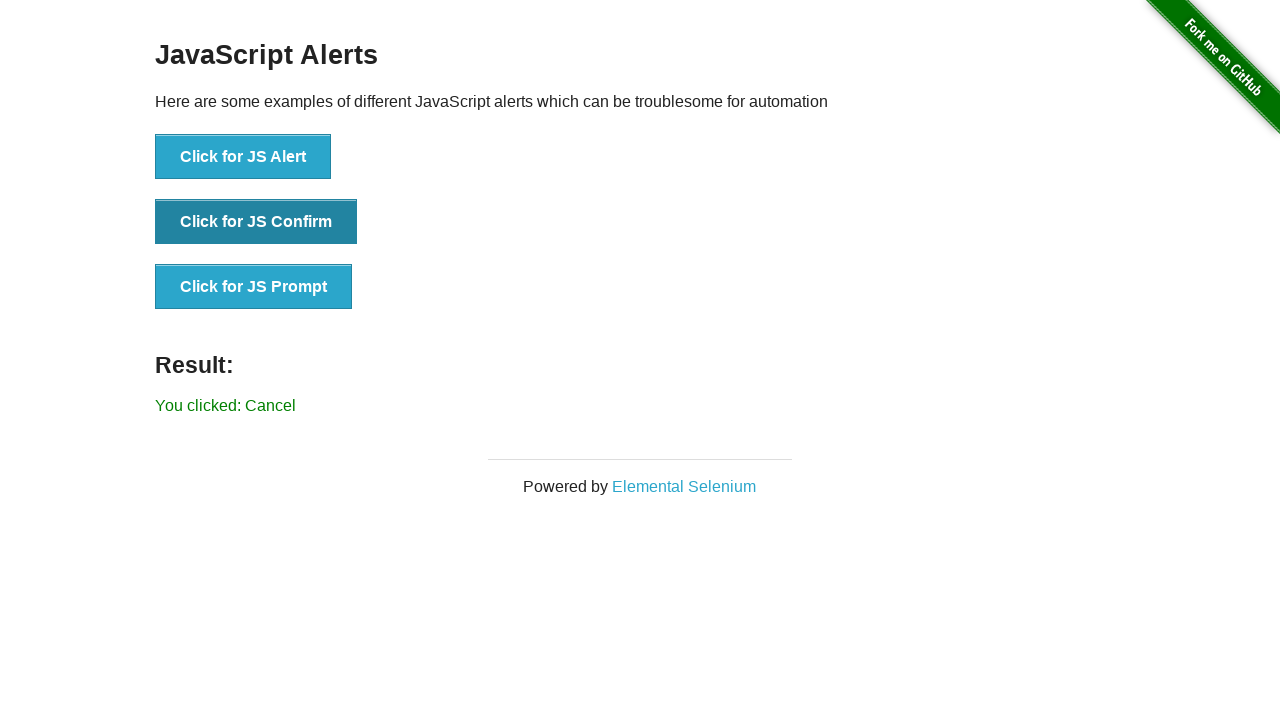

Clicked button again to trigger JS Confirm alert at (256, 222) on xpath=//button[@onclick='jsConfirm()']
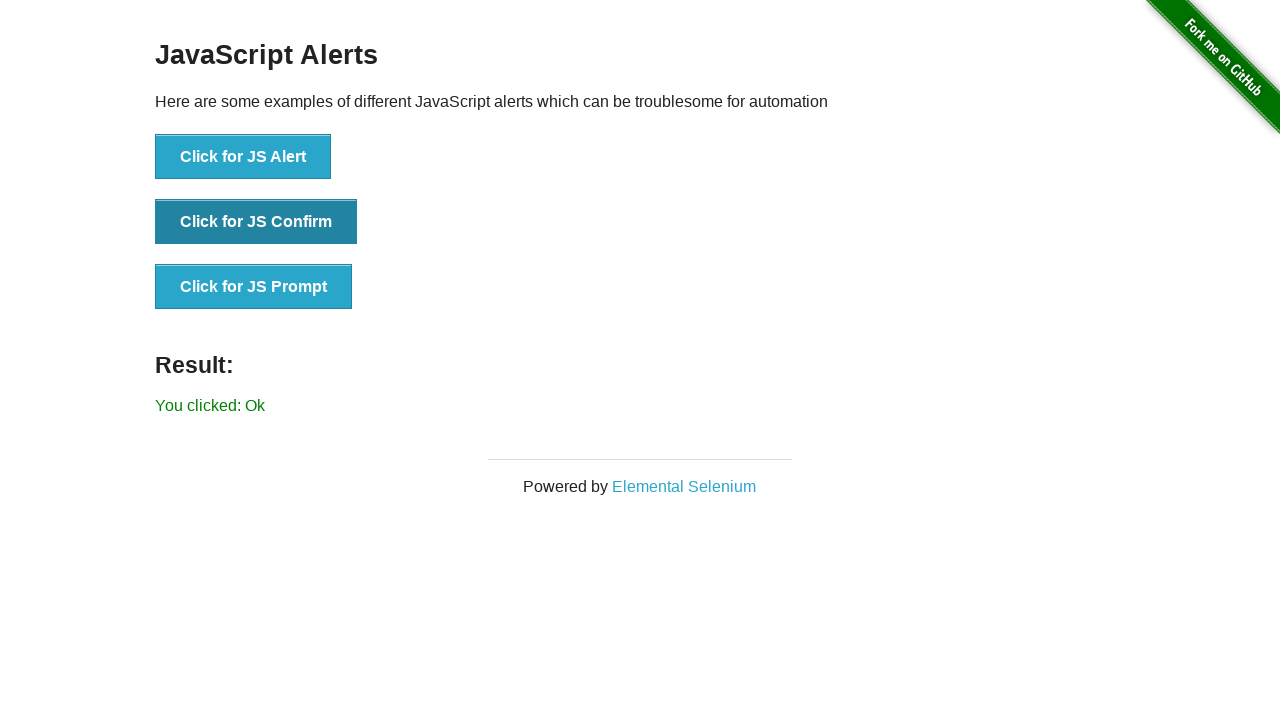

Result element updated after accepting dialog
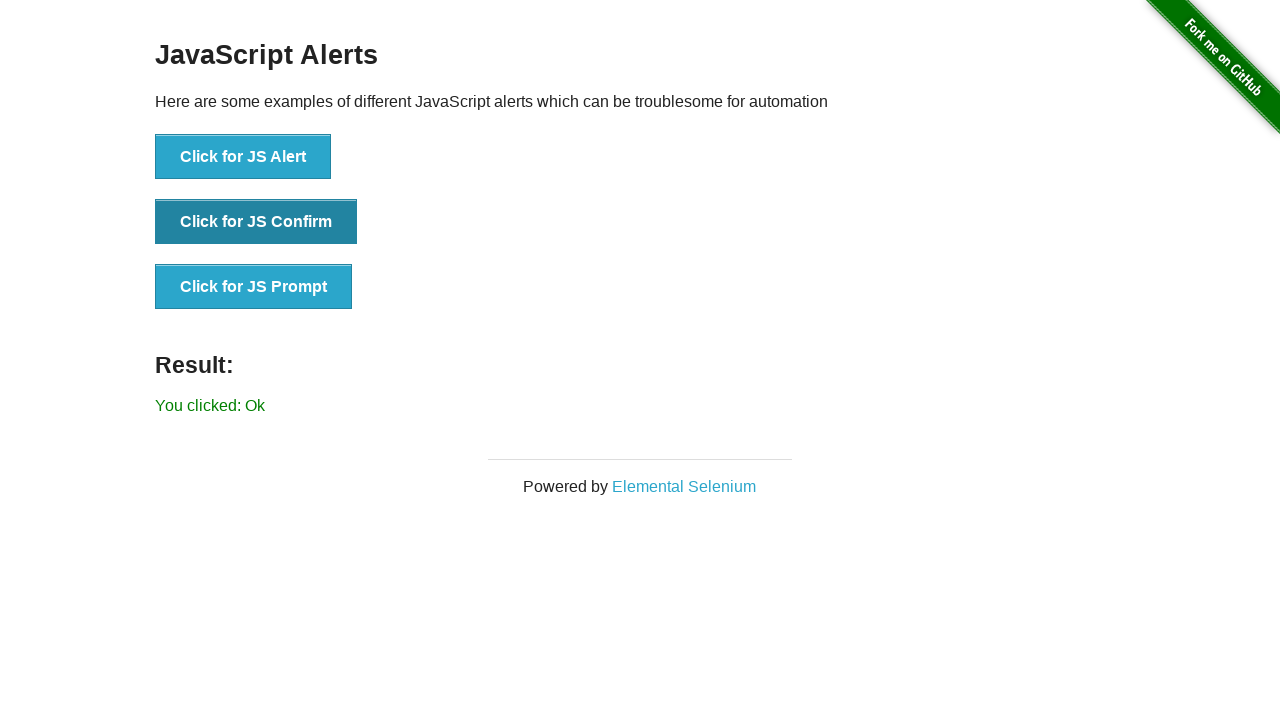

Verified result message shows 'You clicked: Ok'
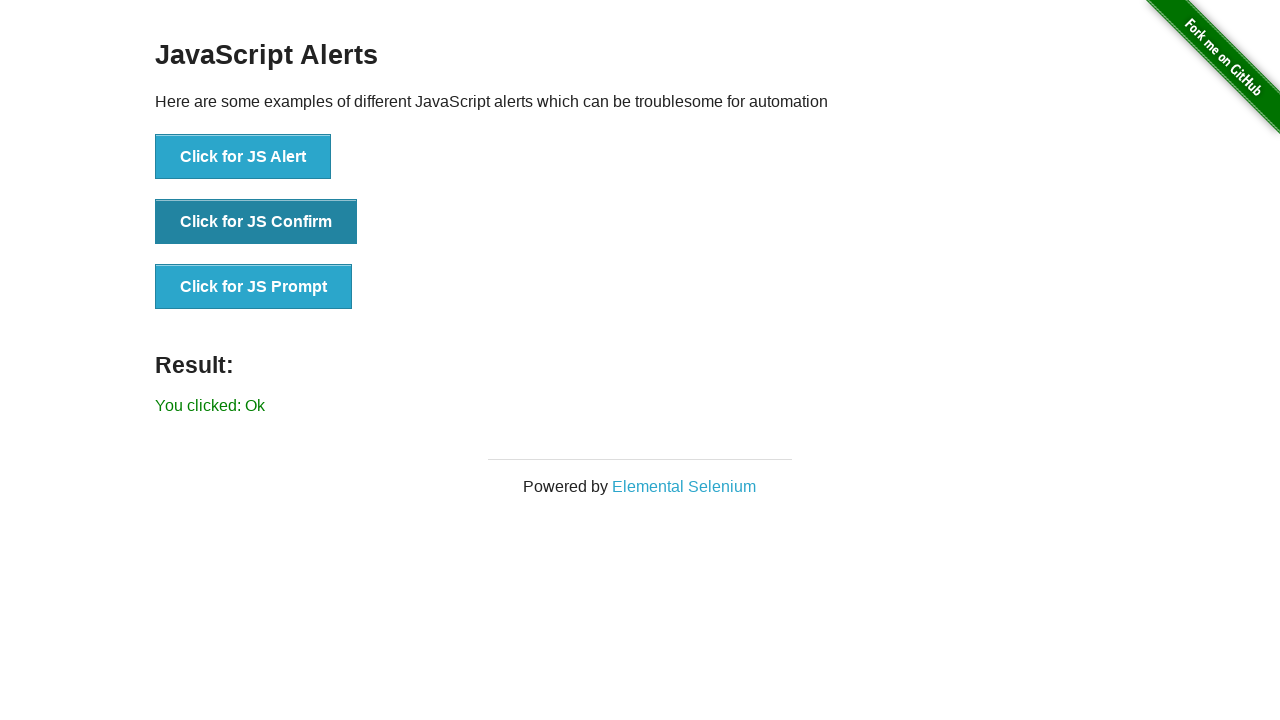

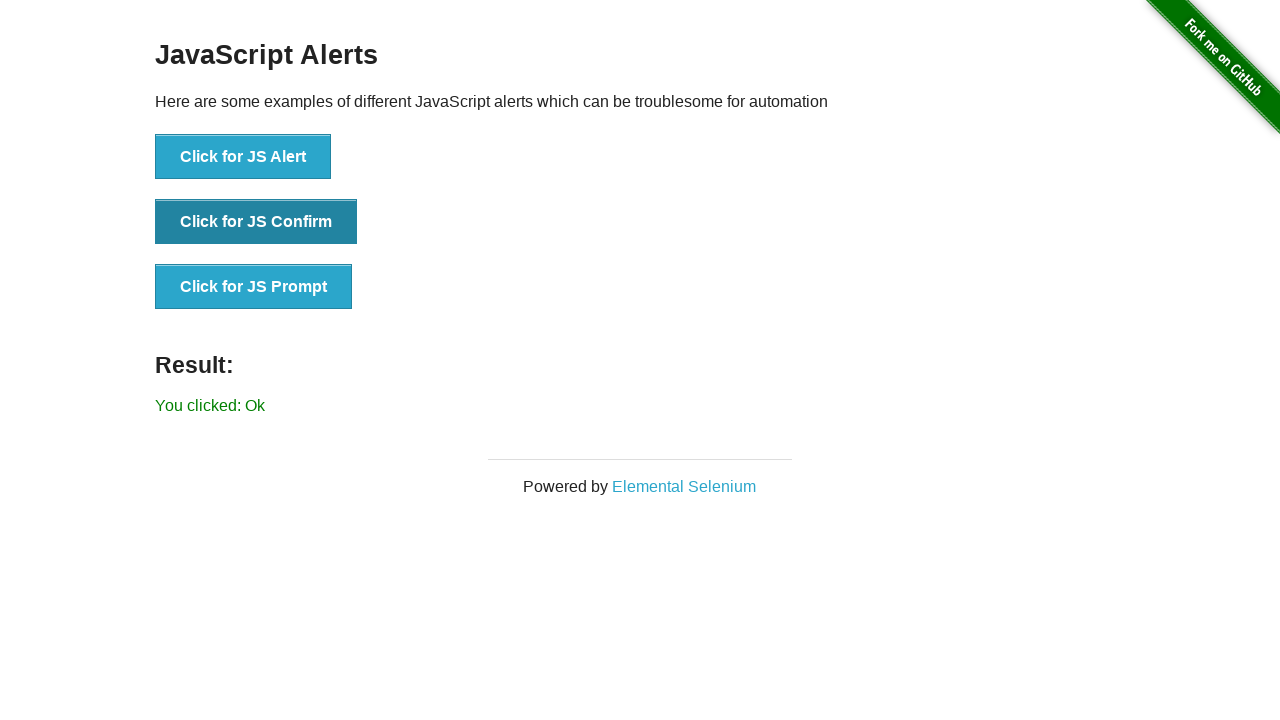